Tests dropdown selection by selecting an option using visible text

Starting URL: https://kristinek.github.io/site/examples/actions

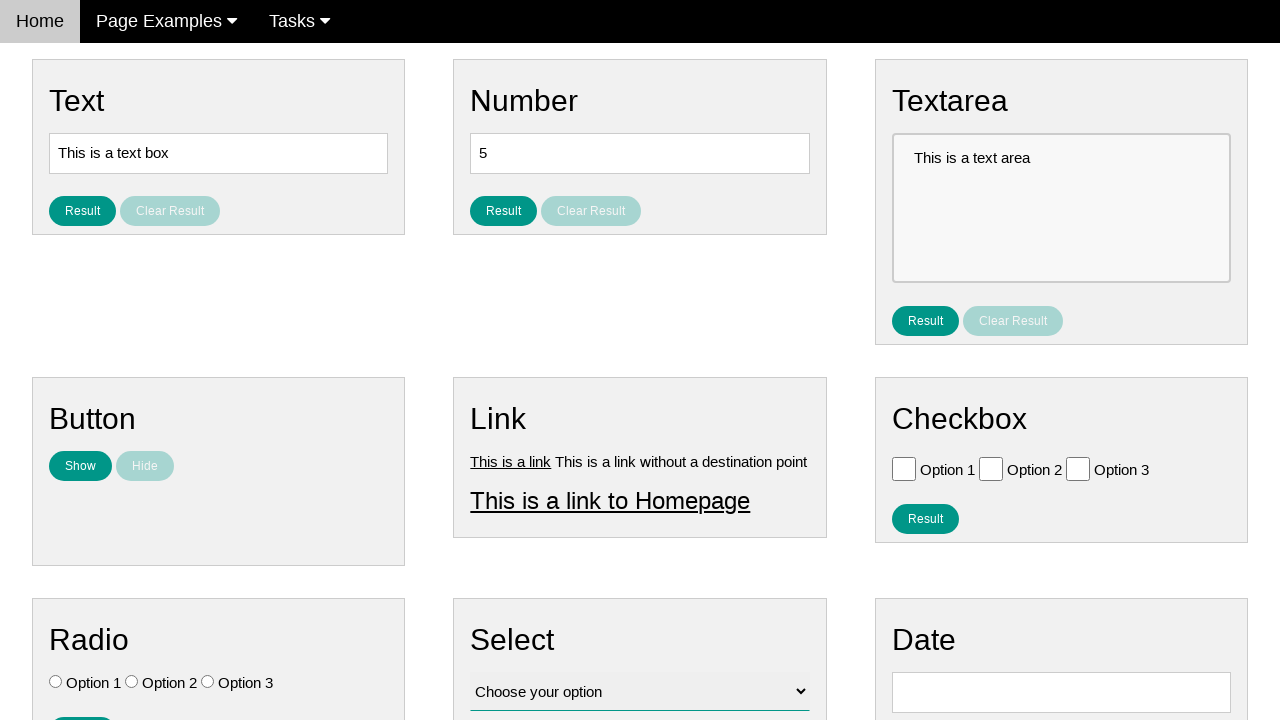

Navigated to actions examples page
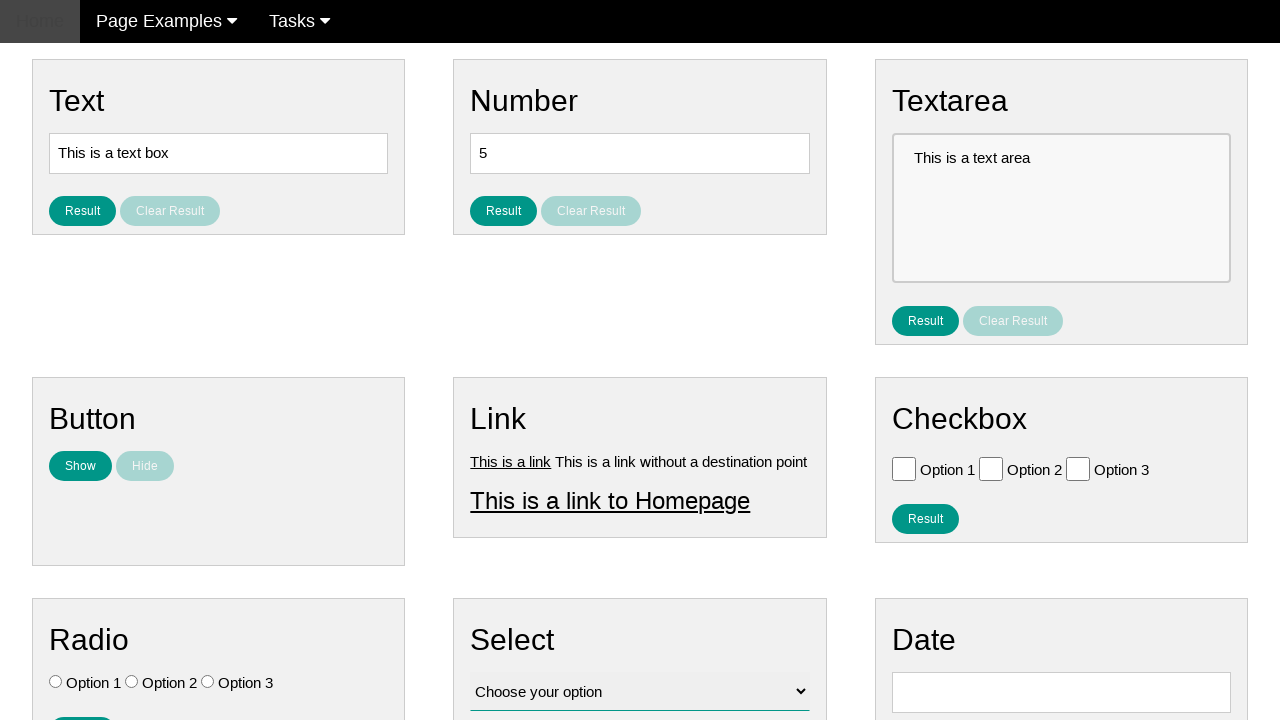

Selected 'Option 2' from dropdown by visible text on select#vfb-12
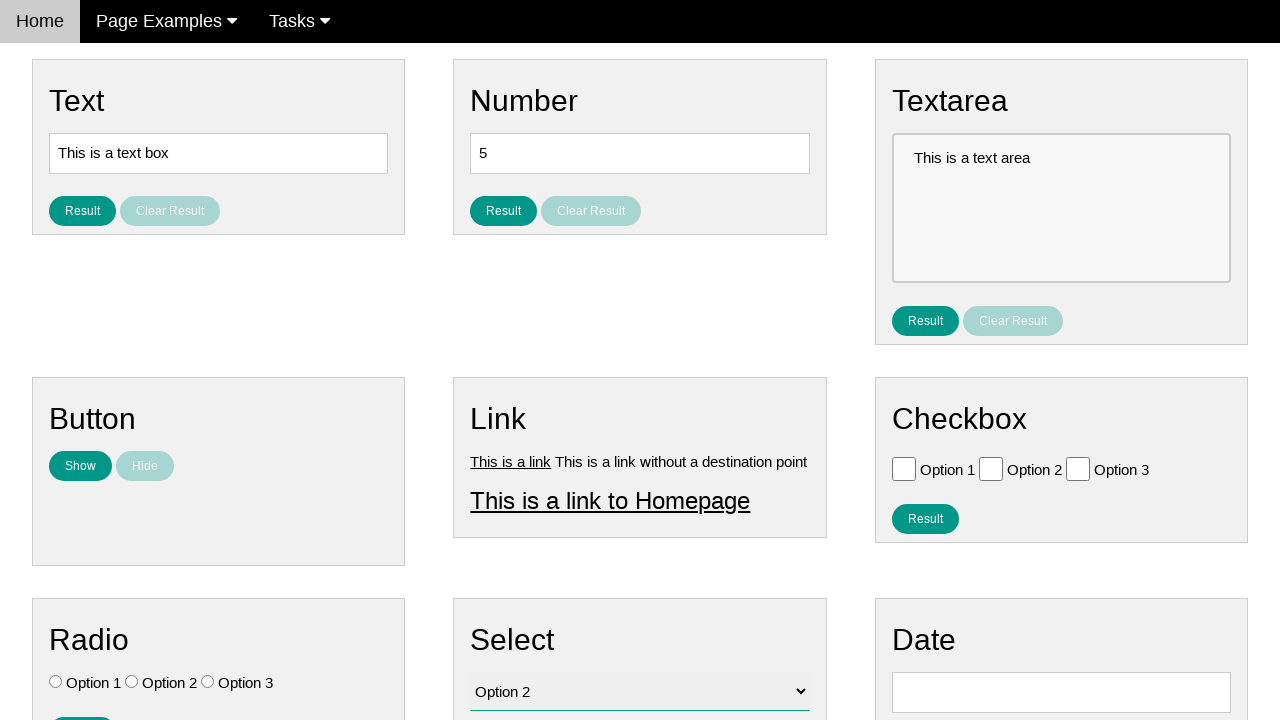

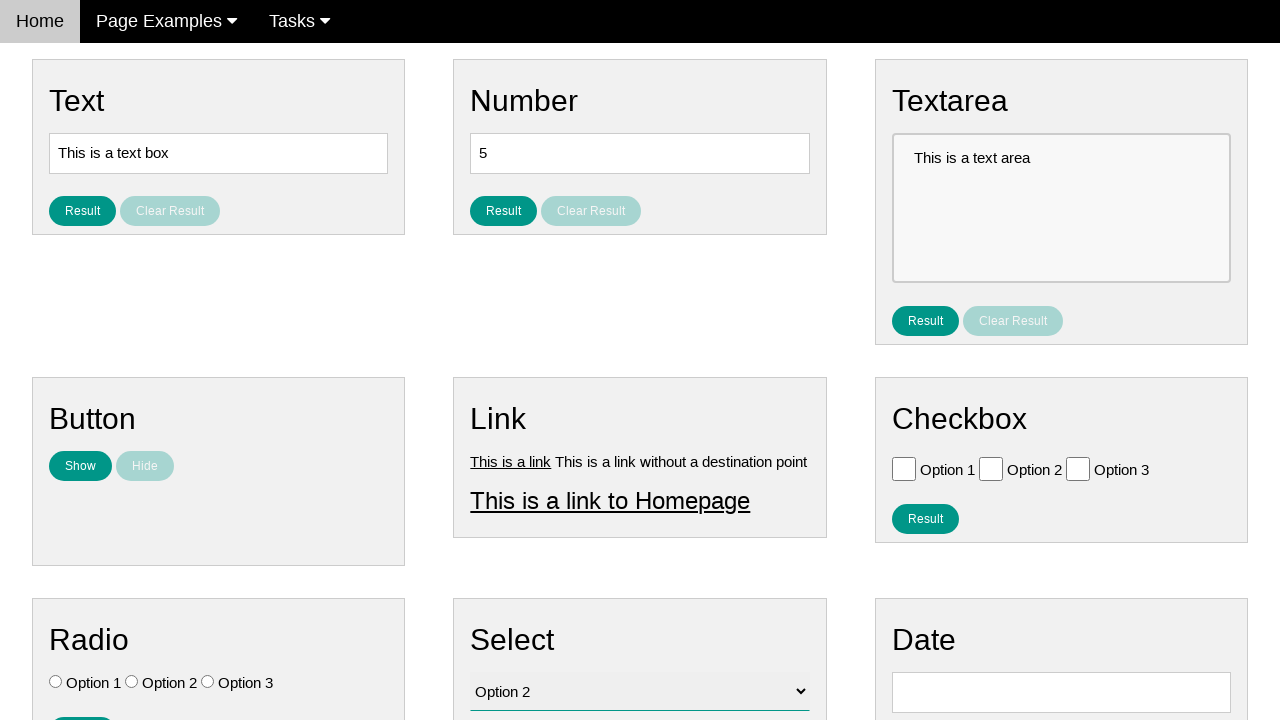